Clicks the Impressive radio button and verifies the success message is displayed

Starting URL: https://demoqa.com/radio-button

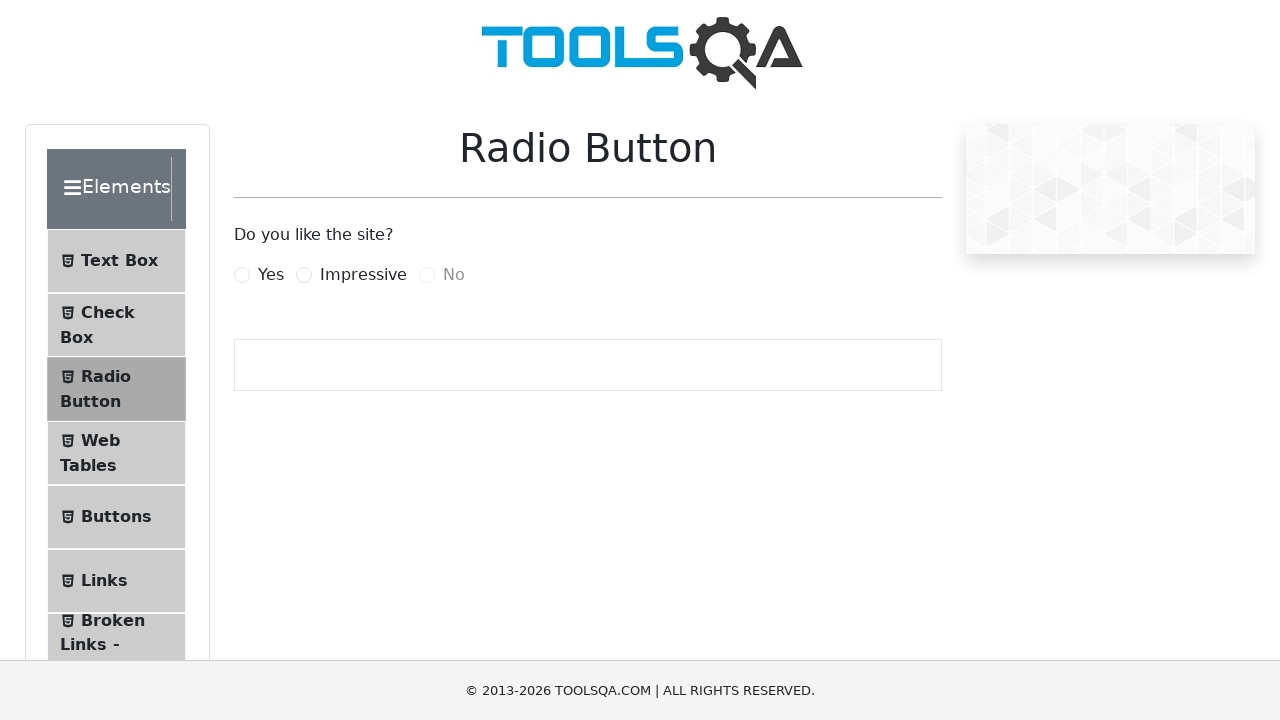

Clicked the Impressive radio button label at (363, 275) on xpath=//label[@for='impressiveRadio']
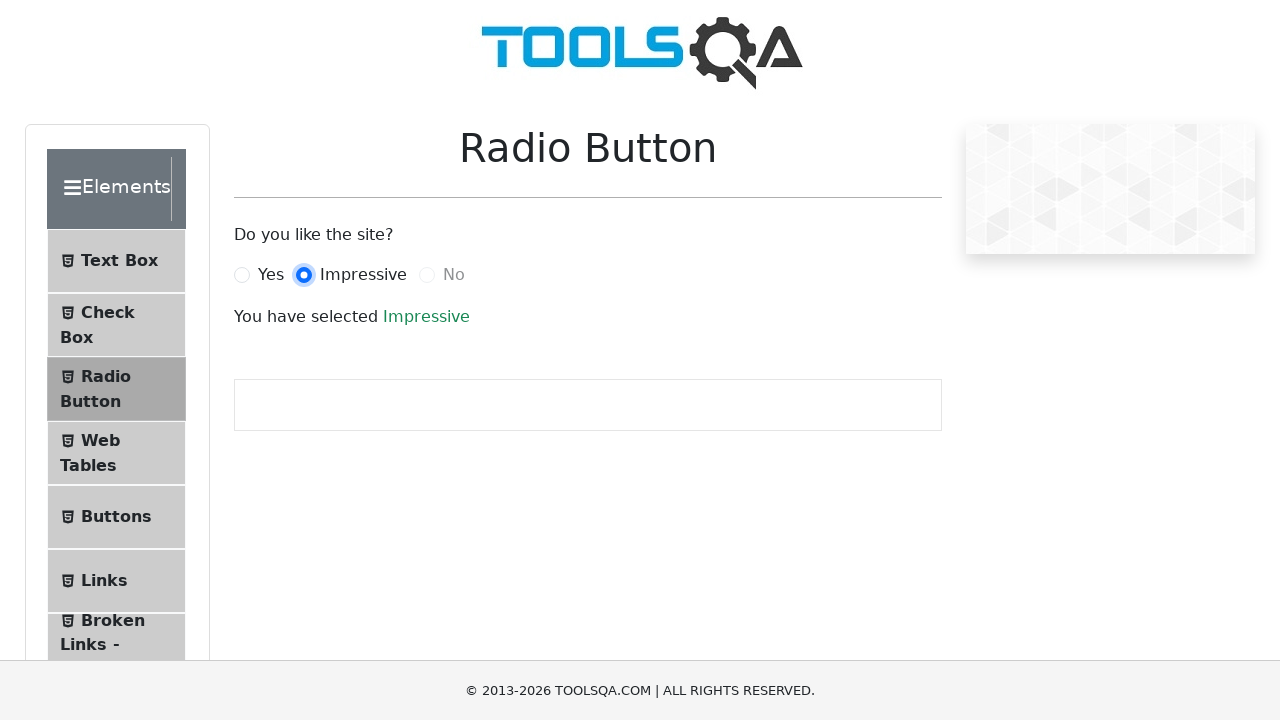

Located success message element
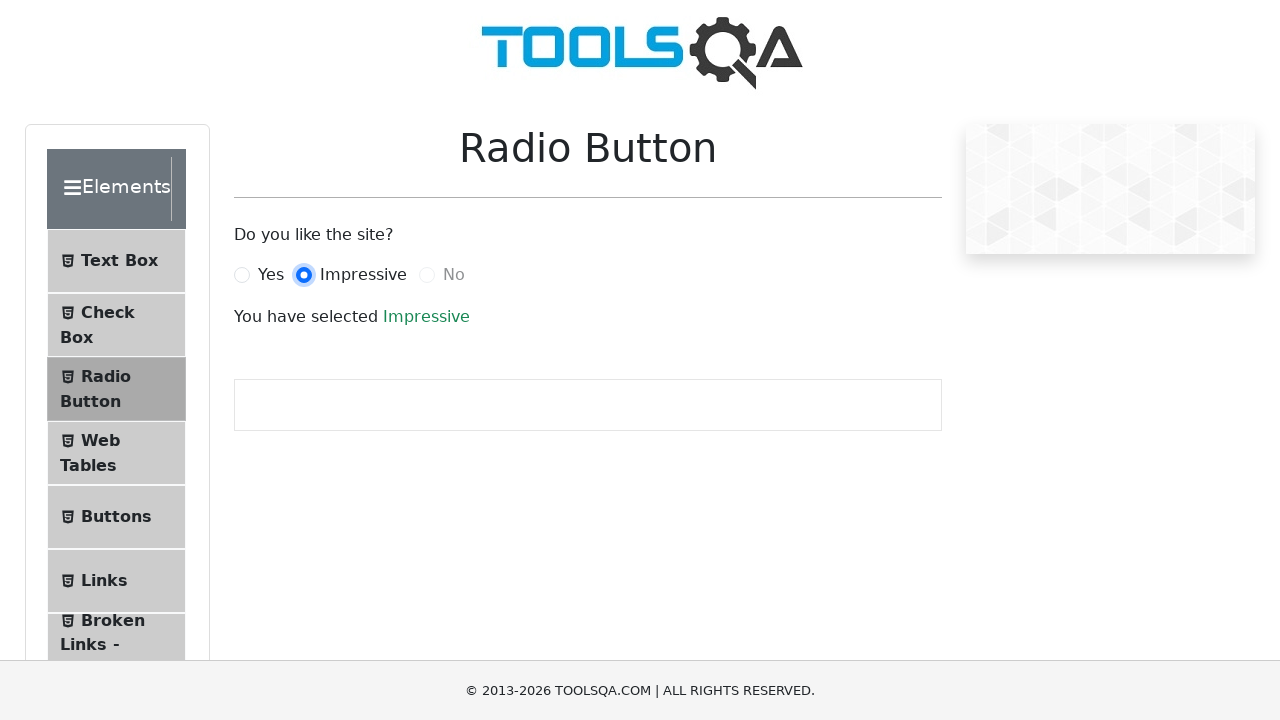

Success message became visible
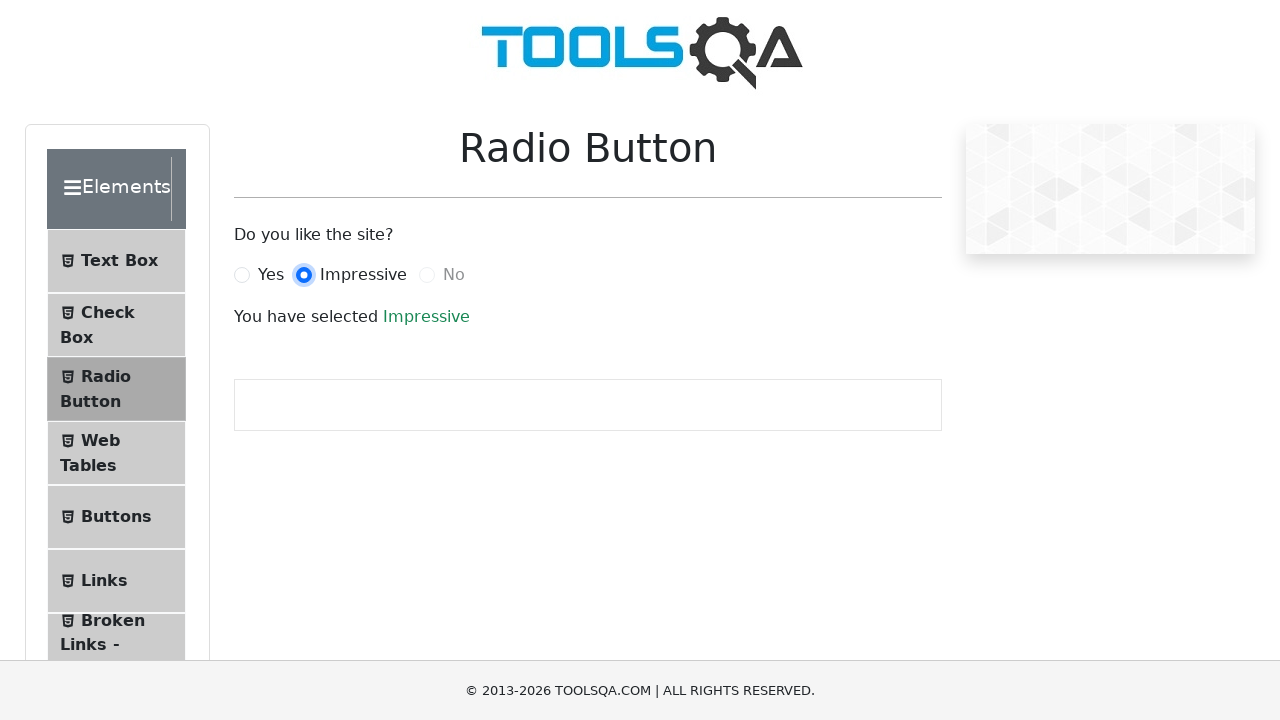

Verified that success message contains 'Impressive'
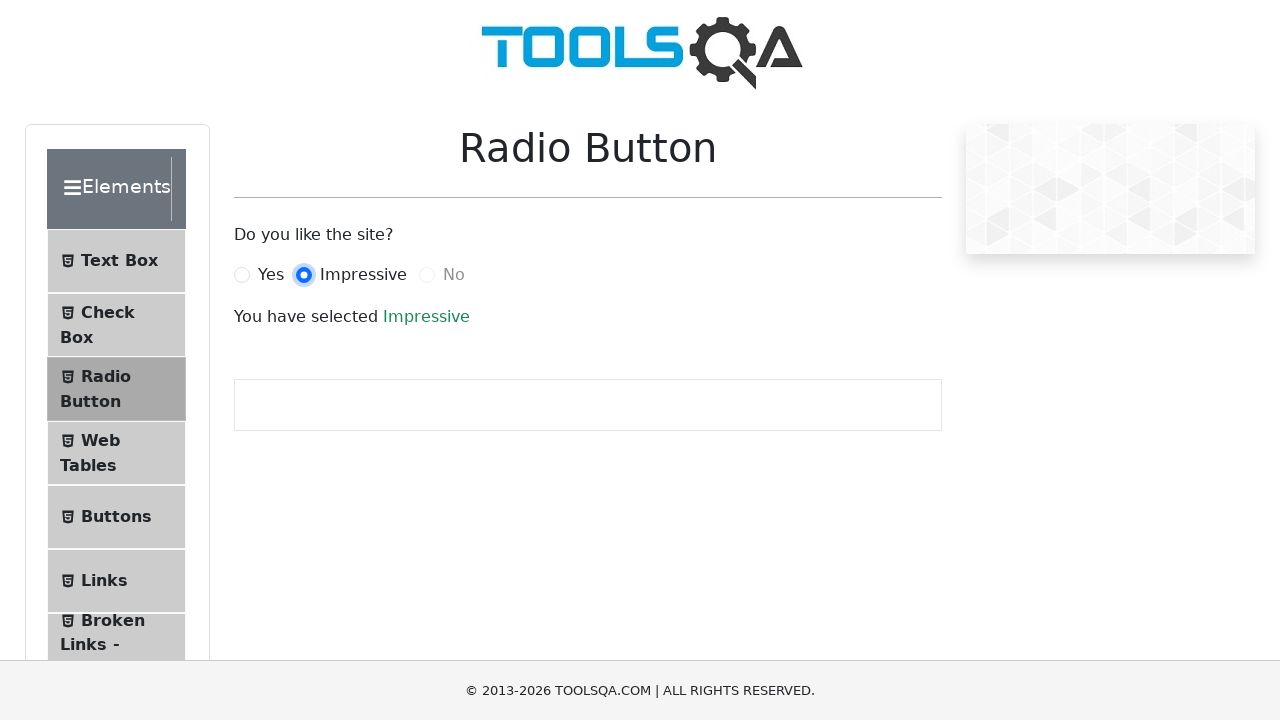

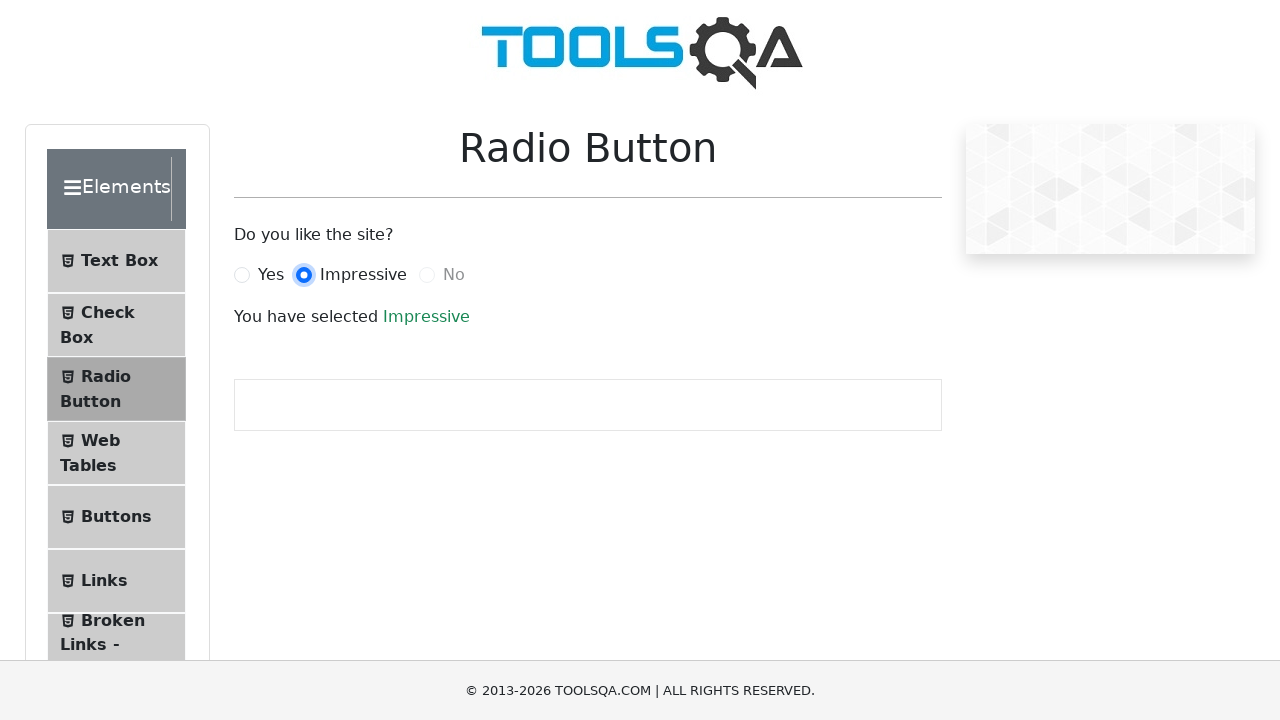